Tests Python.org search functionality by entering "pycon" in the search box and submitting the search form

Starting URL: http://www.python.org

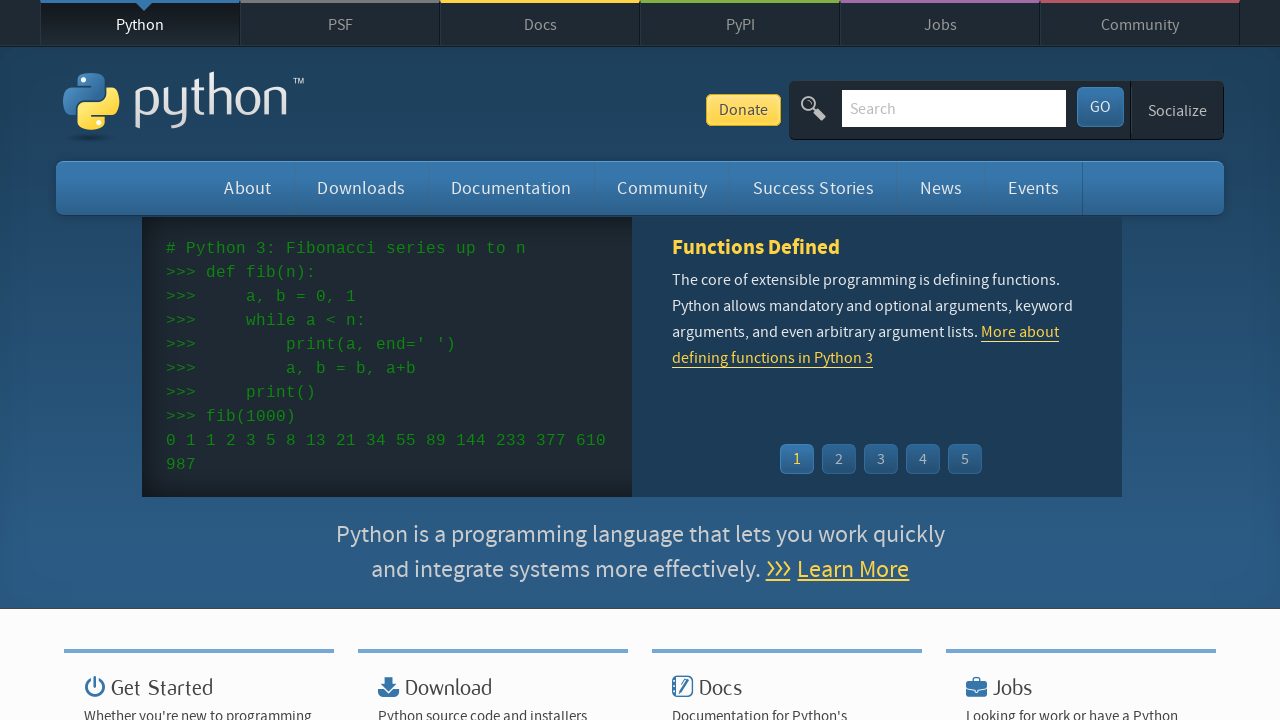

Verified page title contains 'Python'
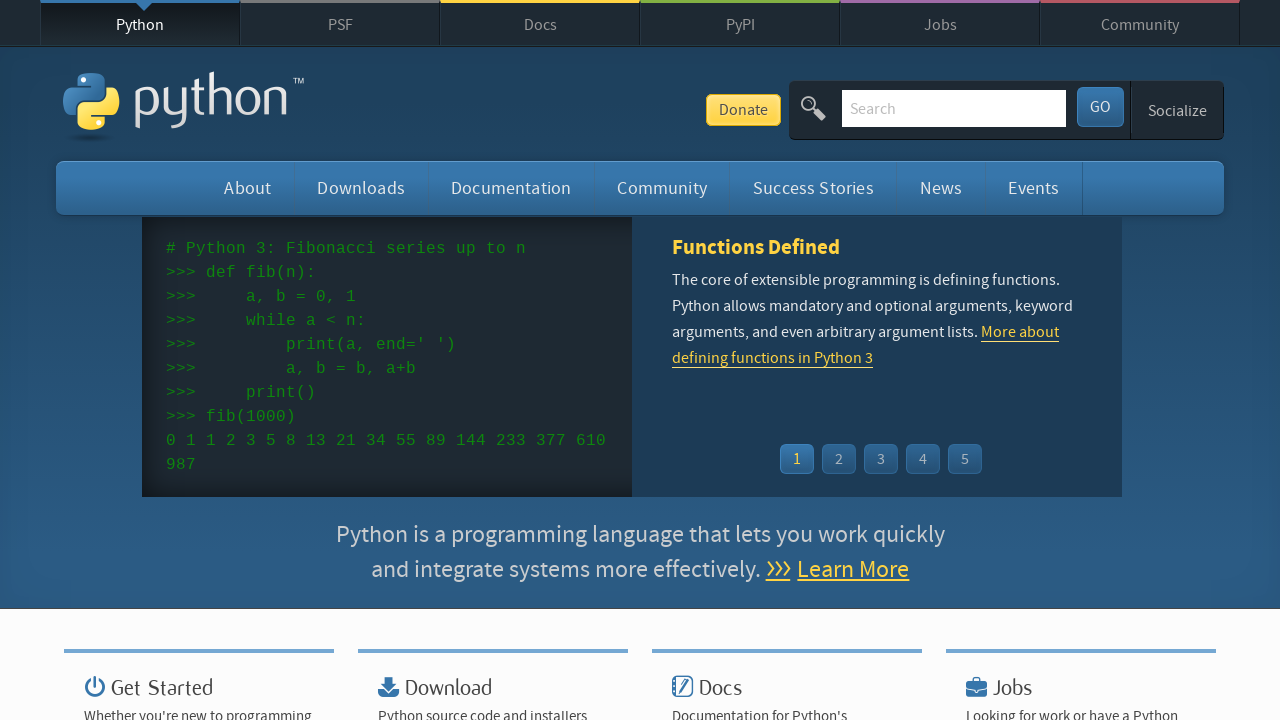

Located search box input element
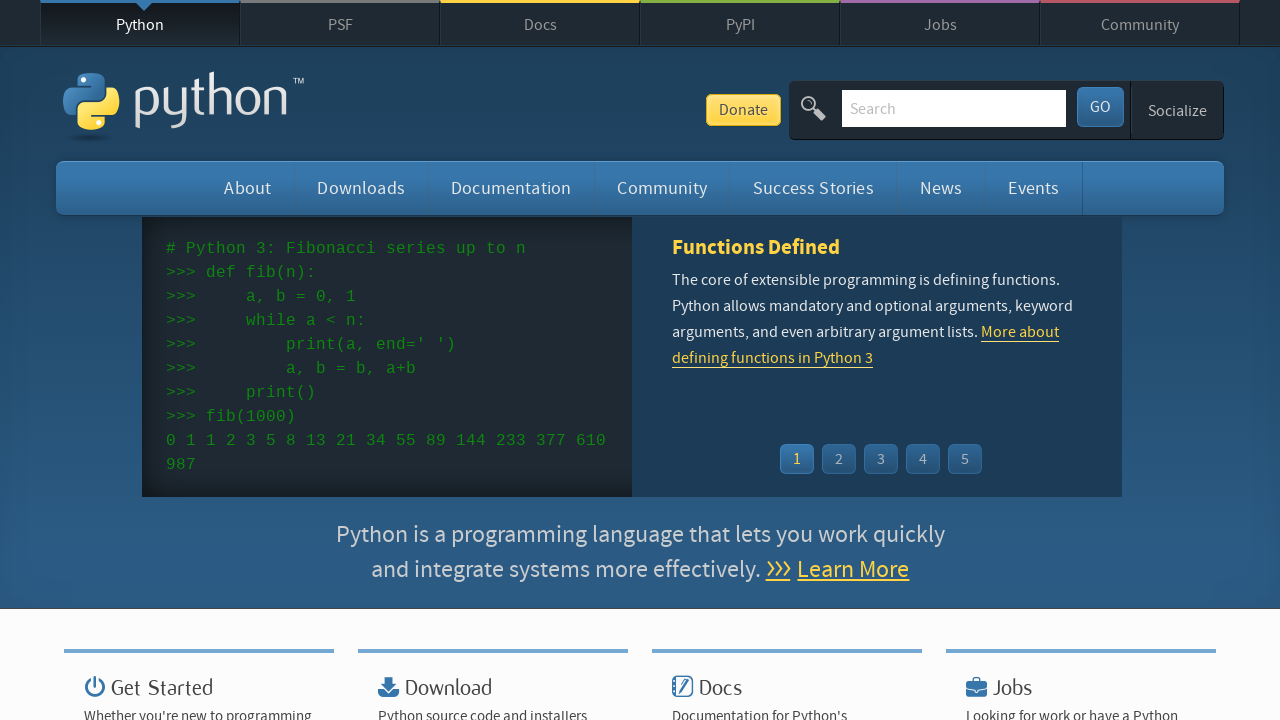

Cleared search box on input[name='q']
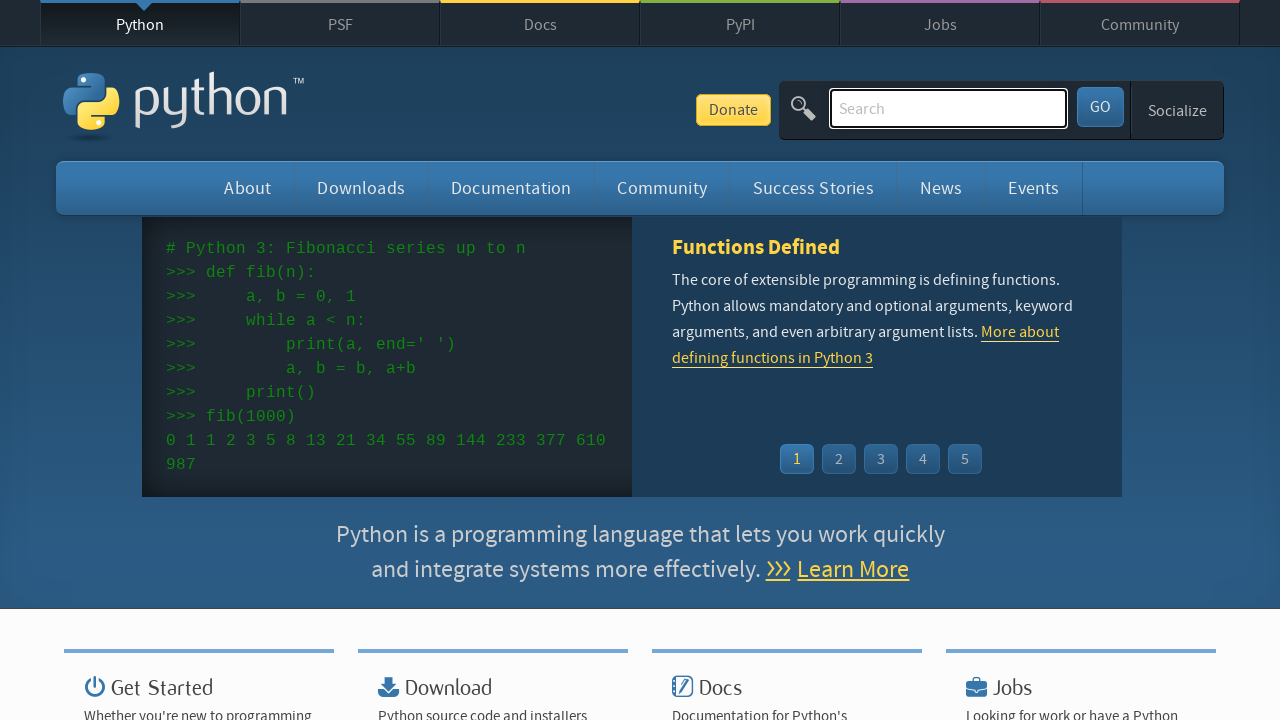

Filled search box with 'pycon' on input[name='q']
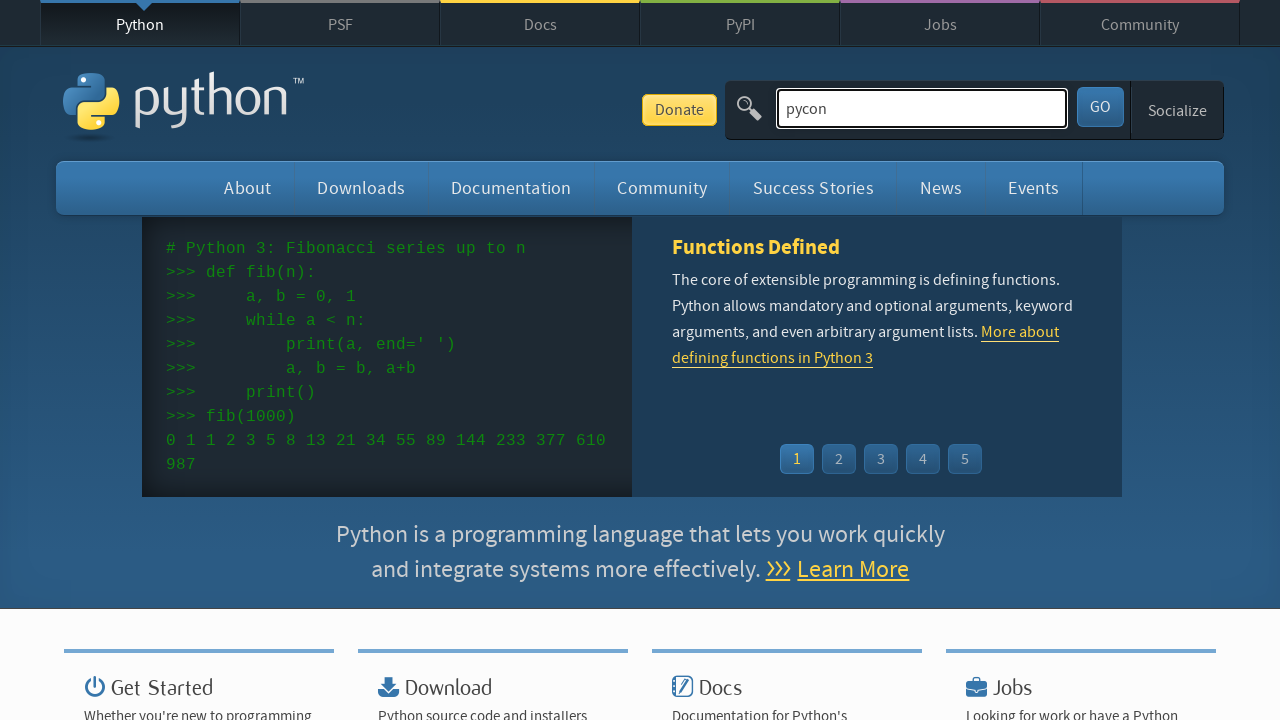

Pressed Enter to submit search on input[name='q']
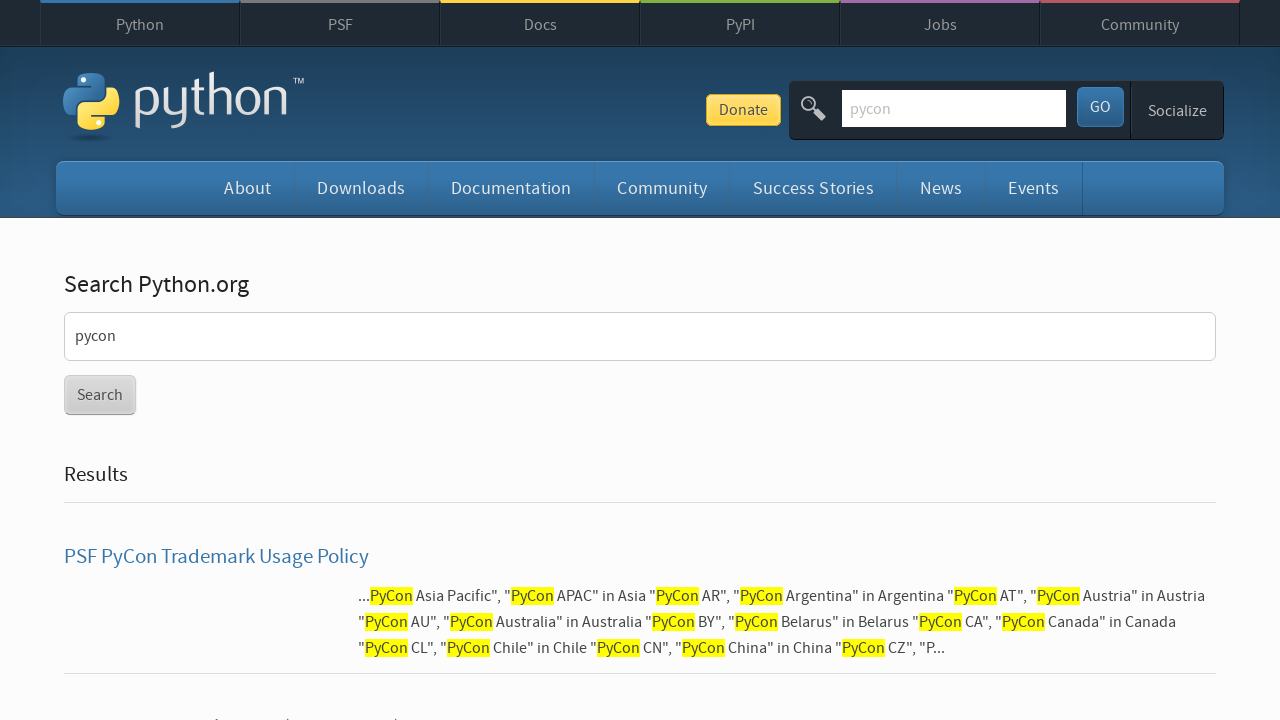

Waited for network idle after search submission
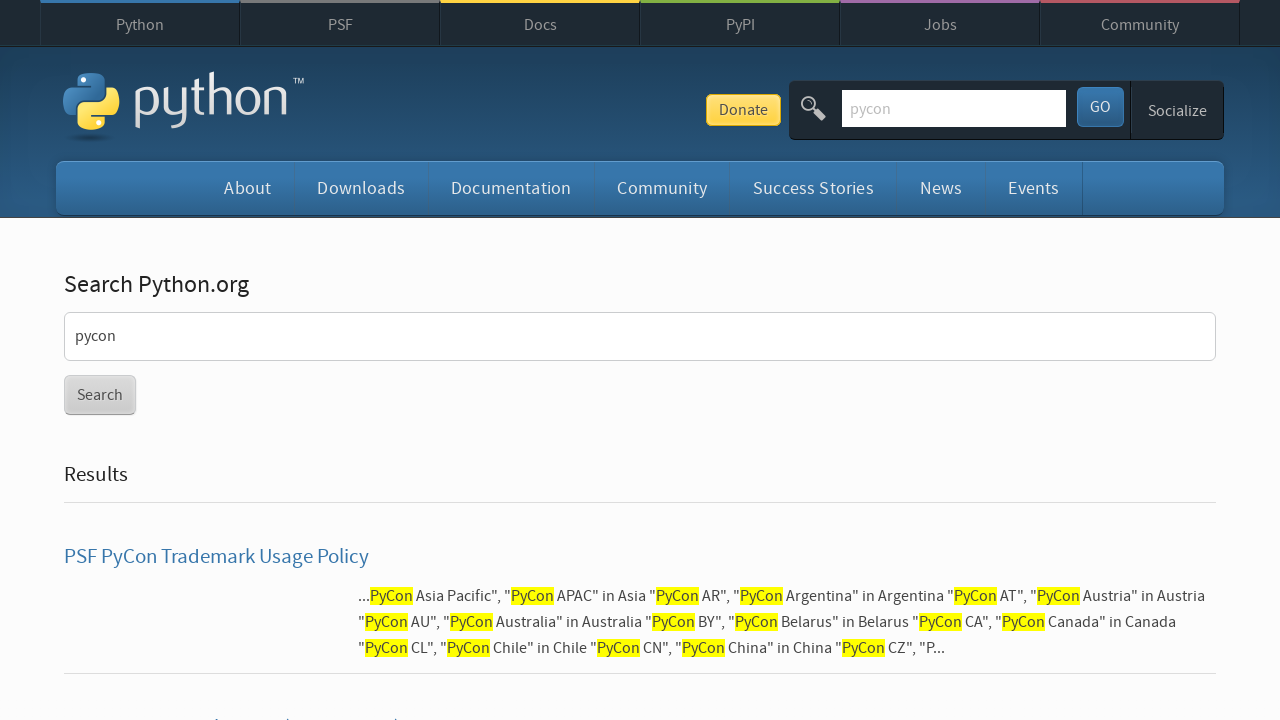

Verified search results found (no 'No results found' message)
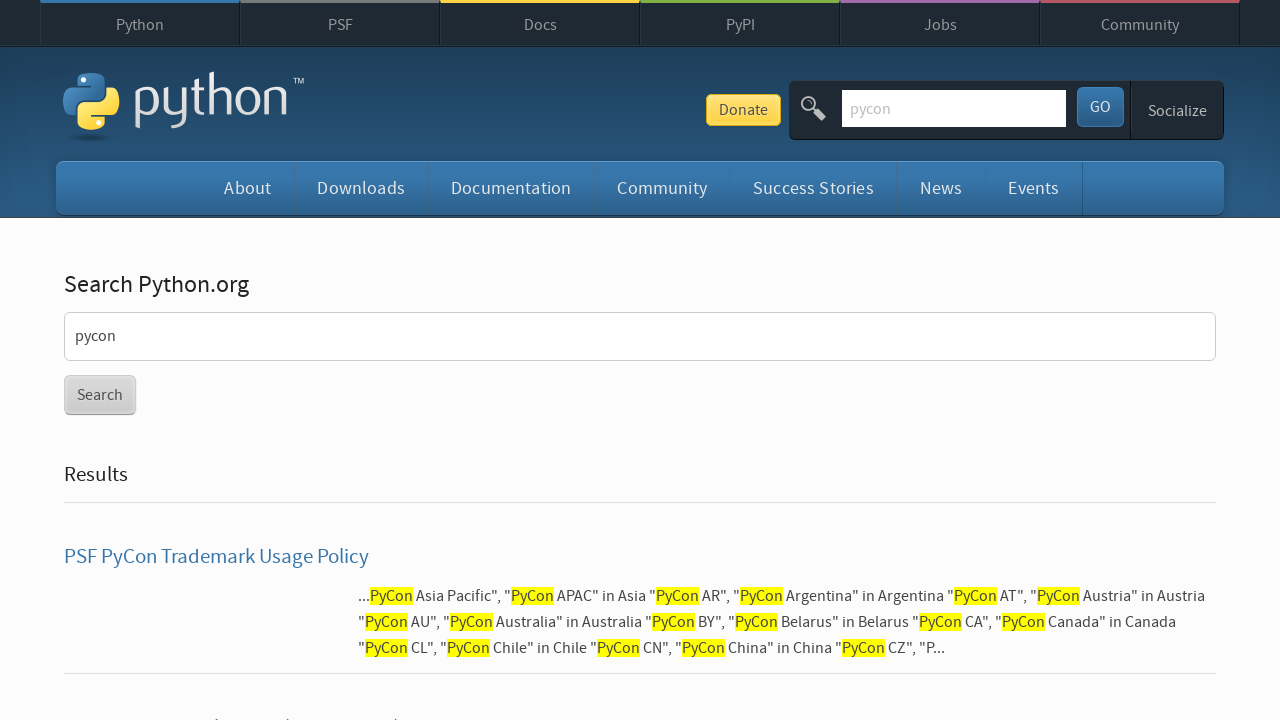

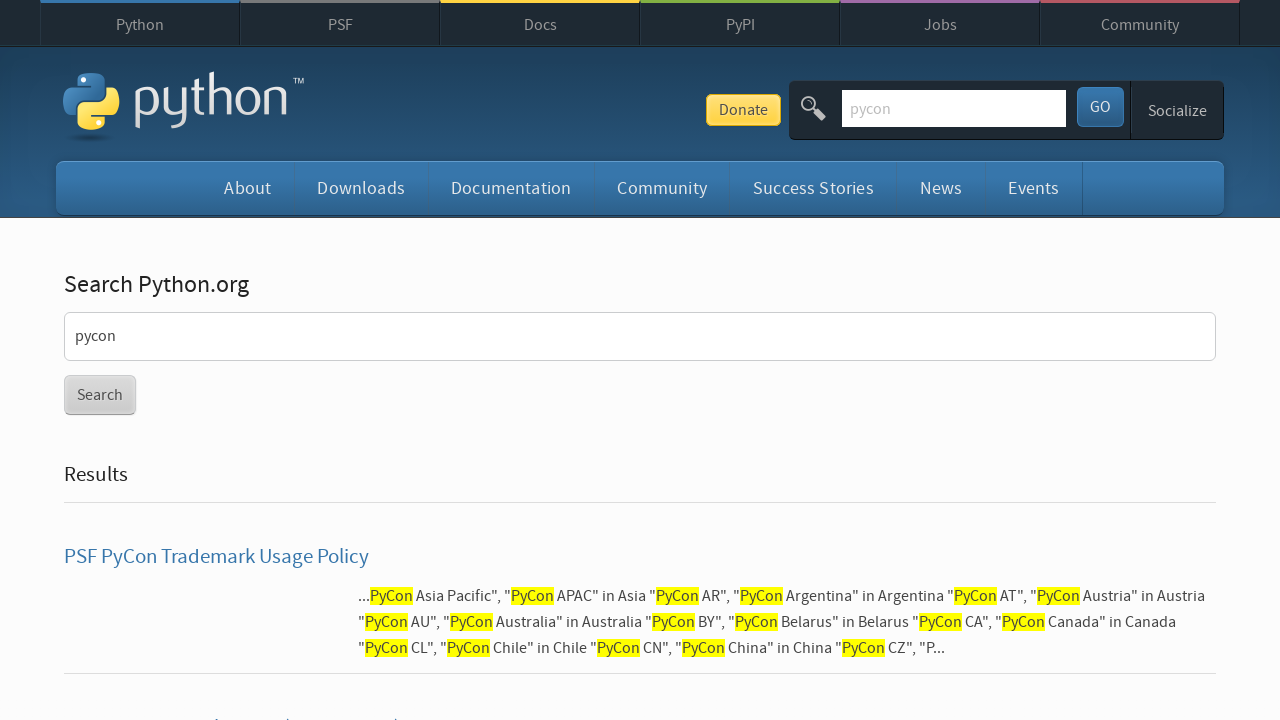